Tests the CMU Pronouncing Dictionary lookup by enabling phoneme display, entering a word, and submitting the search form to retrieve pronunciation information.

Starting URL: http://www.speech.cs.cmu.edu/cgi-bin/cmudict

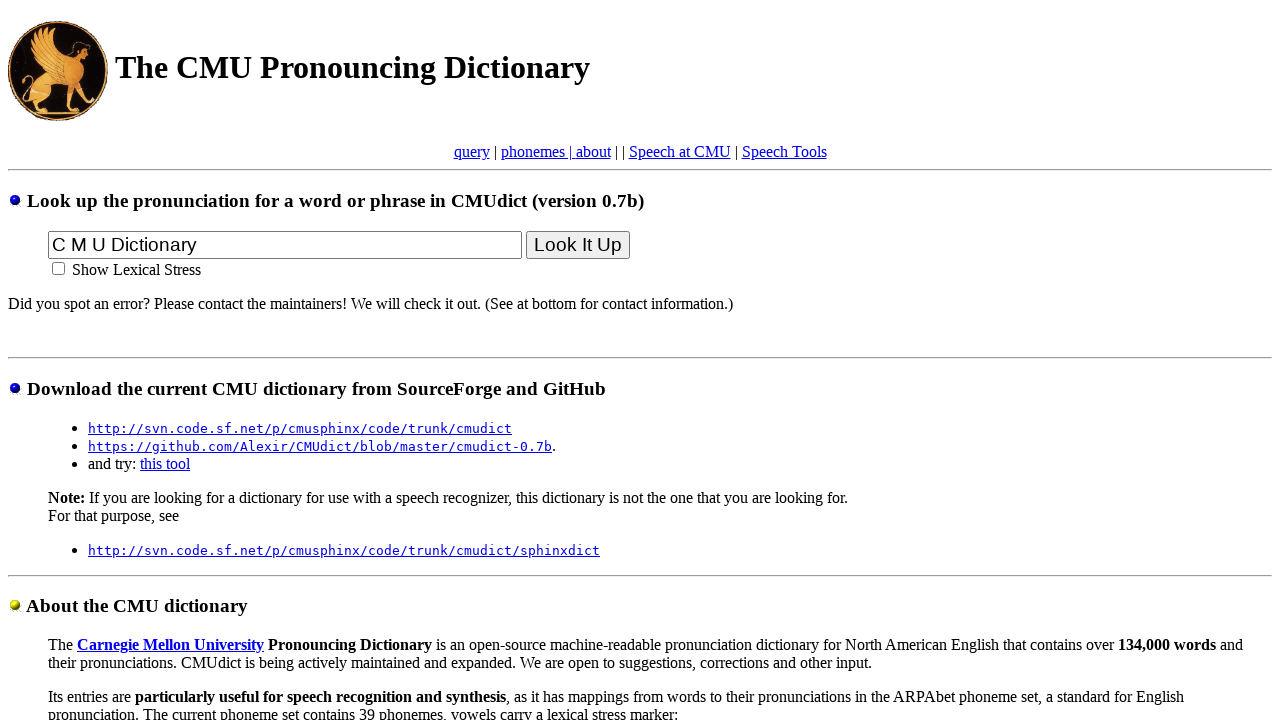

Clicked checkbox to enable phoneme display at (58, 269) on input[type='checkbox']
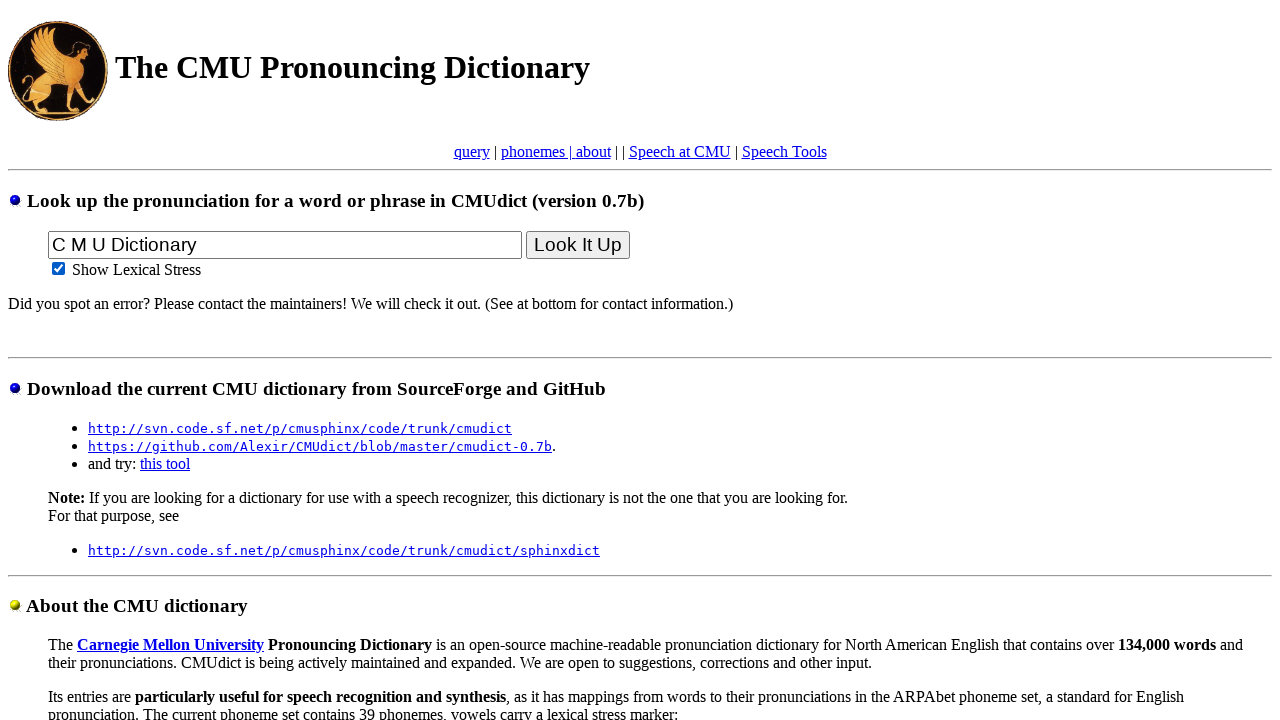

Waited 1000ms for checkbox registration
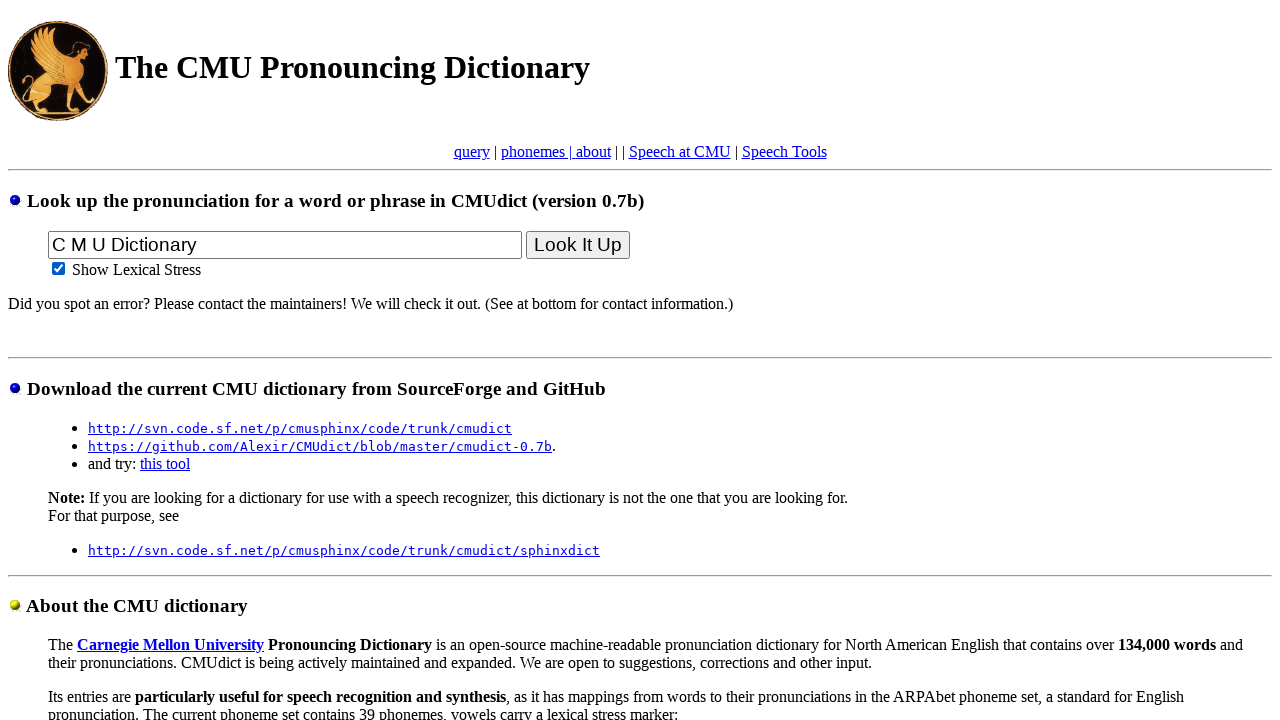

Entered 'health' in word input field on input[name='in']
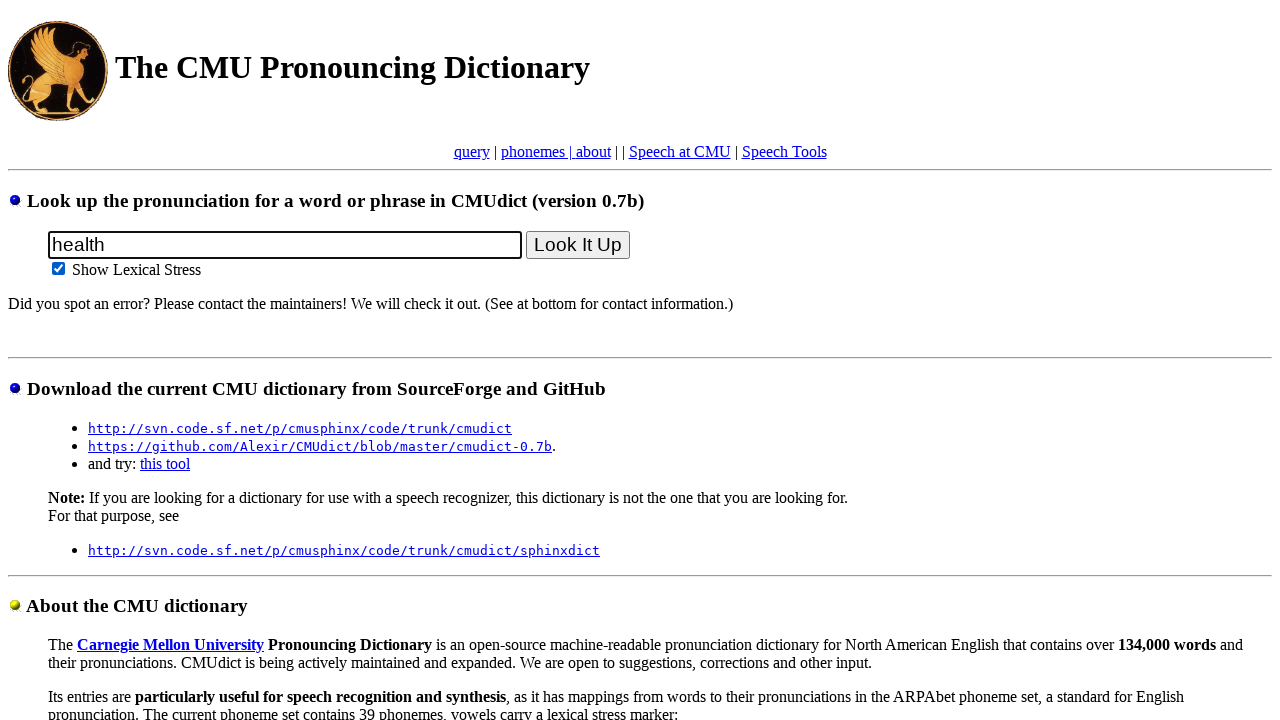

Clicked submit button to search for phonemes at (578, 245) on input[type='submit']
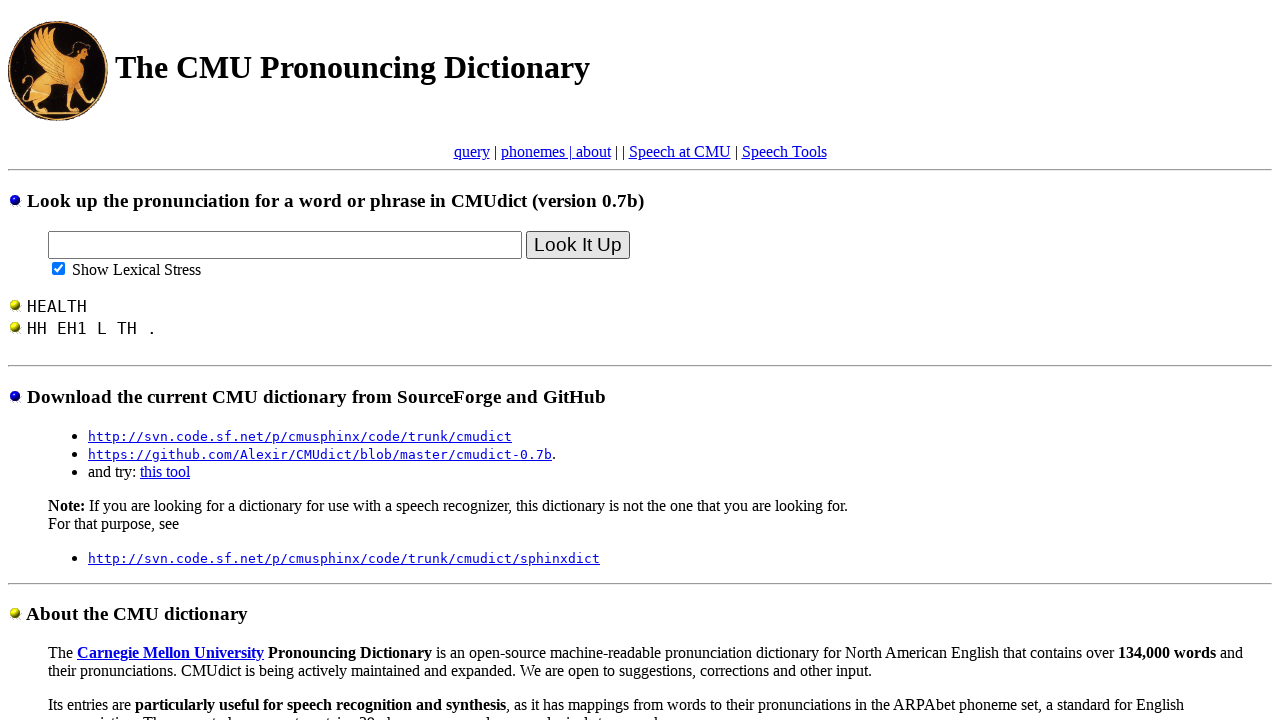

Pronunciation results loaded in tt elements
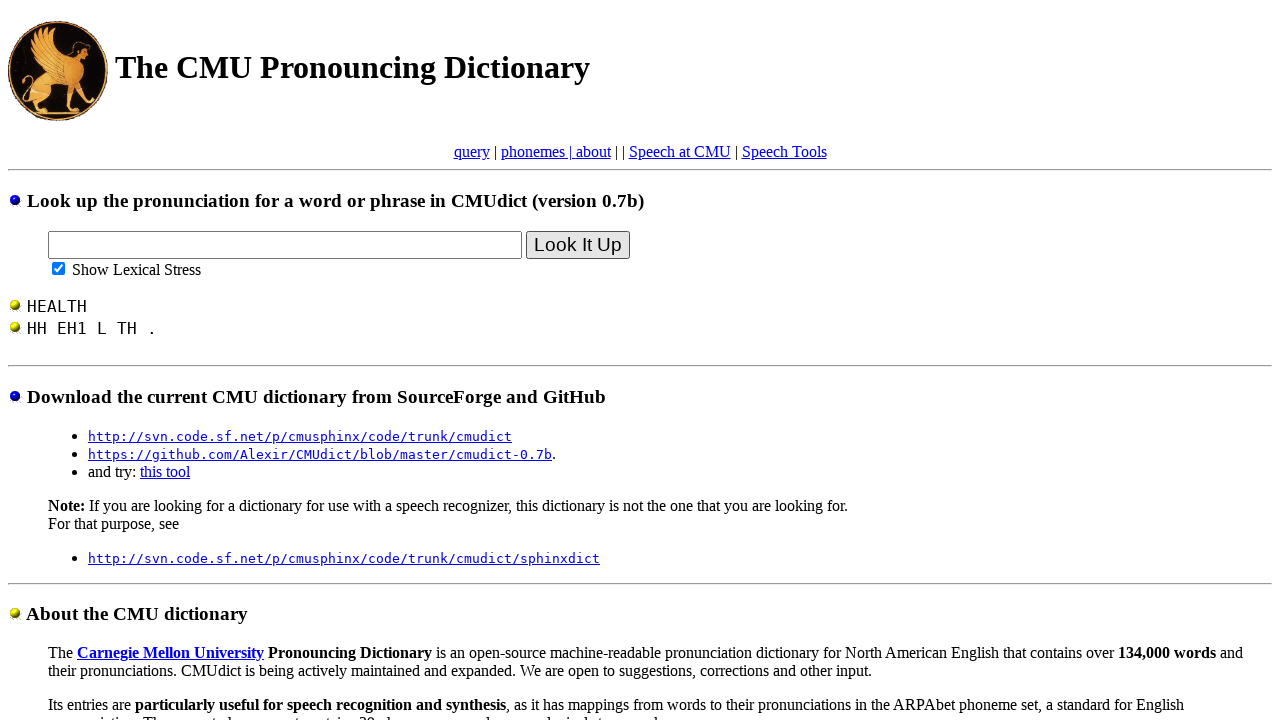

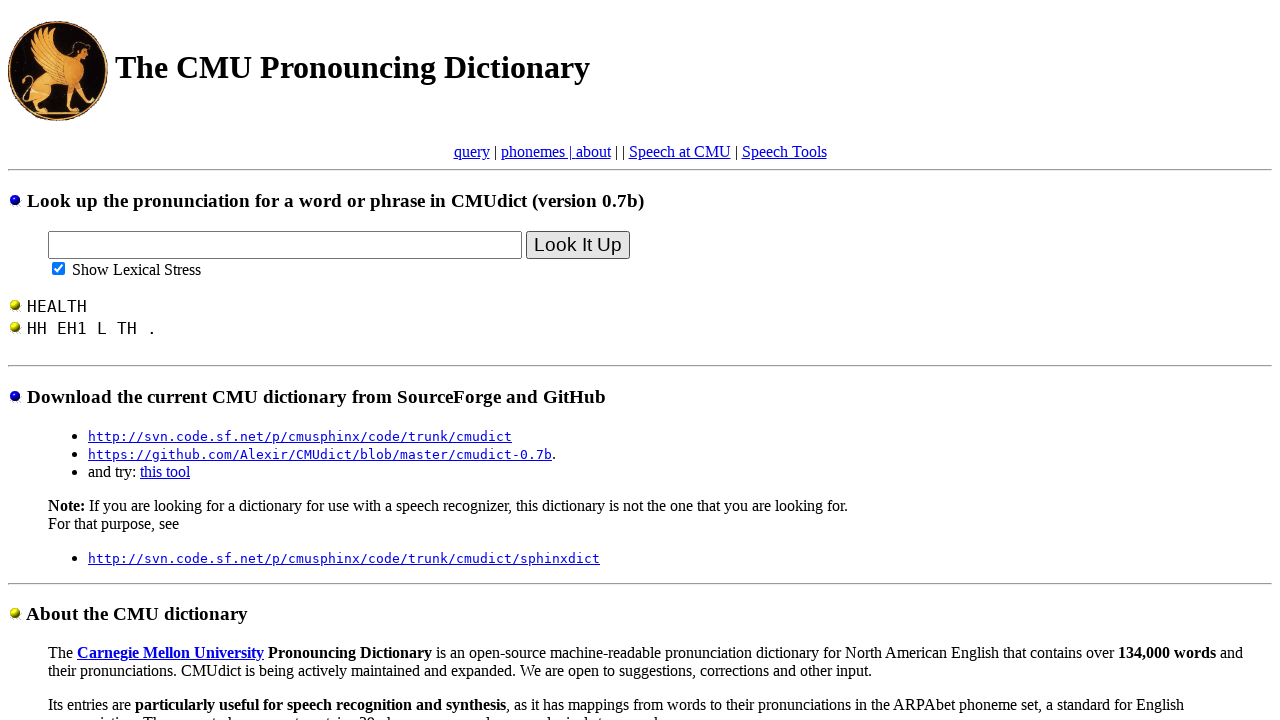